Tests checkbox functionality by expanding a section and clicking on two checkboxes on the TutorialsPoint Selenium practice page

Starting URL: https://www.tutorialspoint.com/selenium/practice/check-box.php

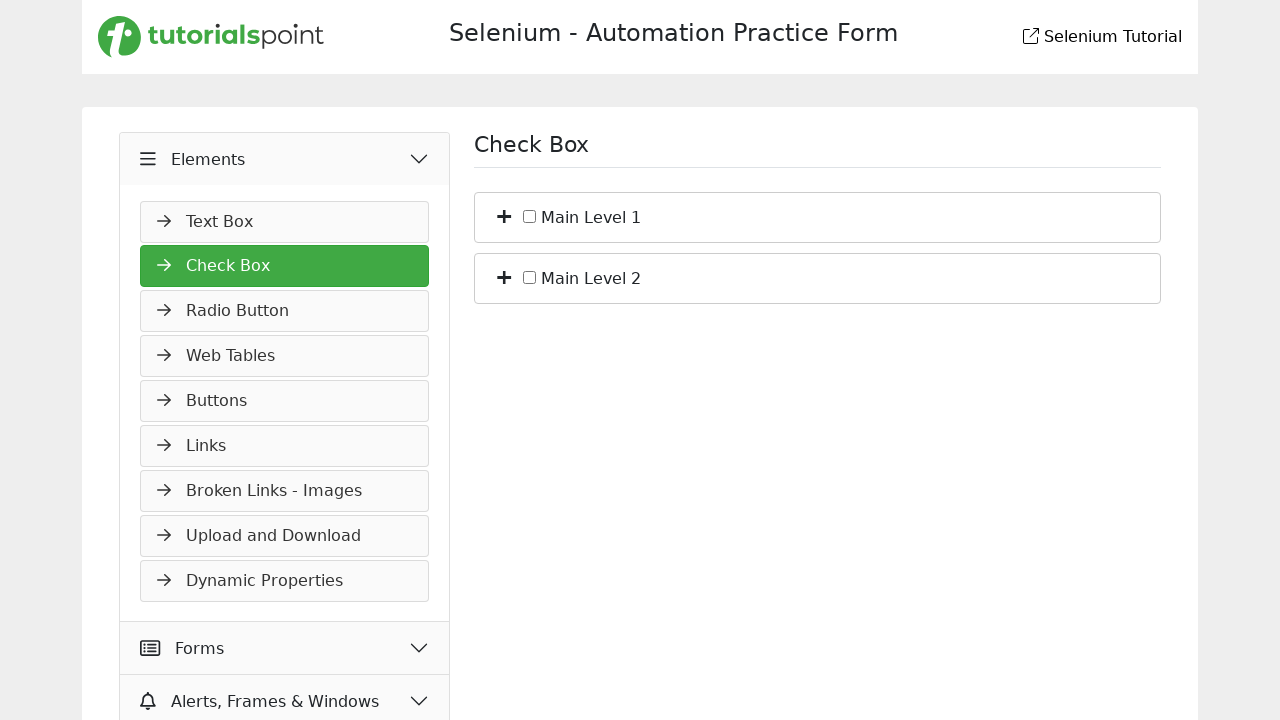

Navigated to TutorialsPoint Selenium checkbox practice page
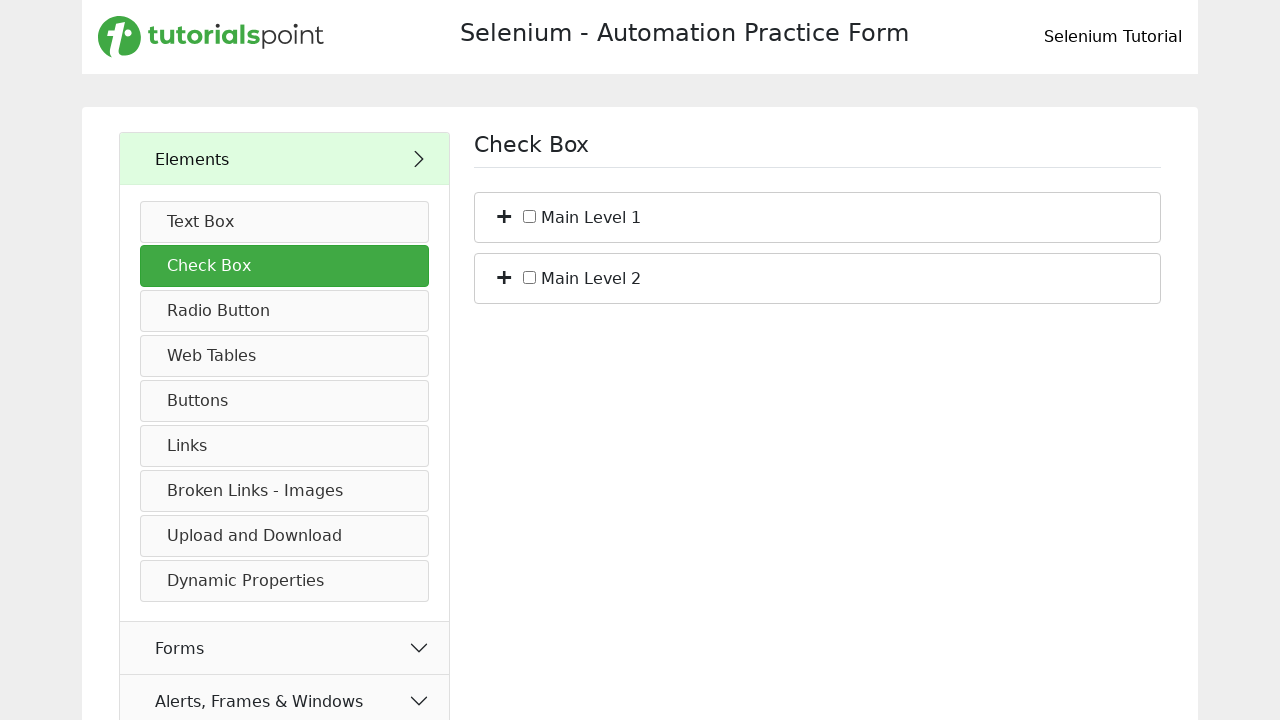

Clicked expand button to reveal checkbox section at (504, 215) on xpath=//*[@id='bs_1']/span[1]
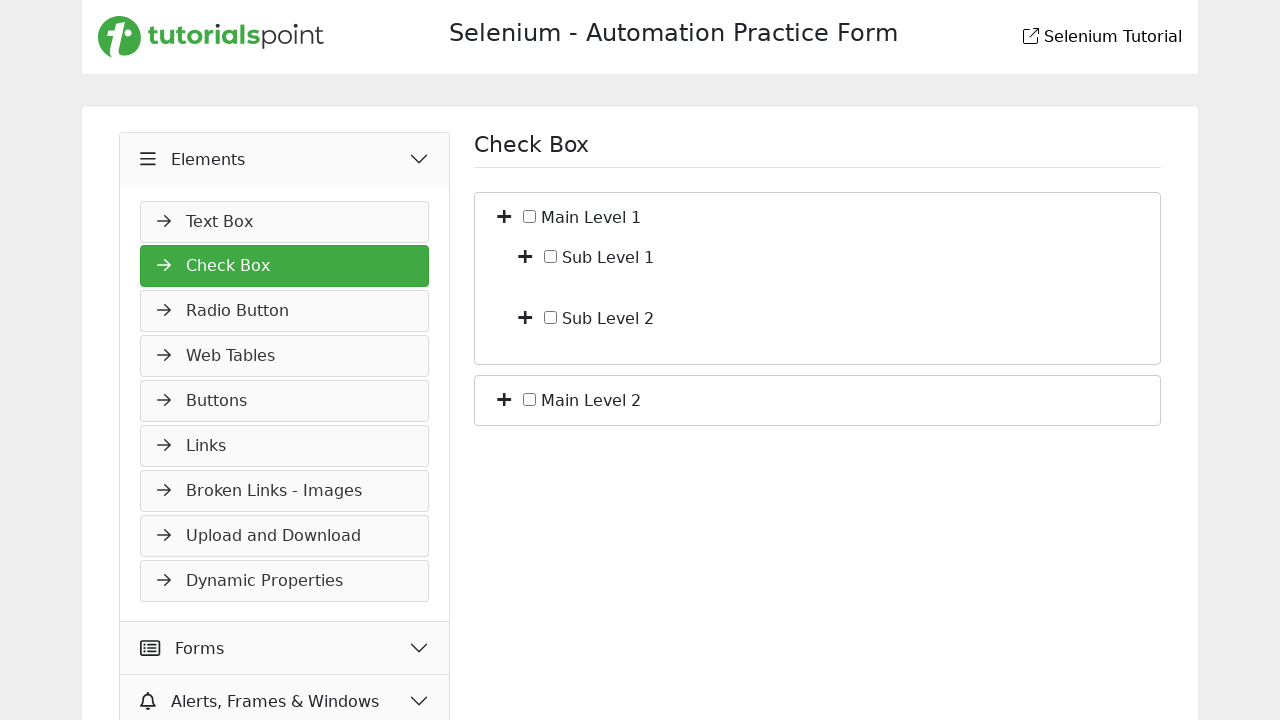

Clicked first checkbox at (551, 256) on #c_bf_1
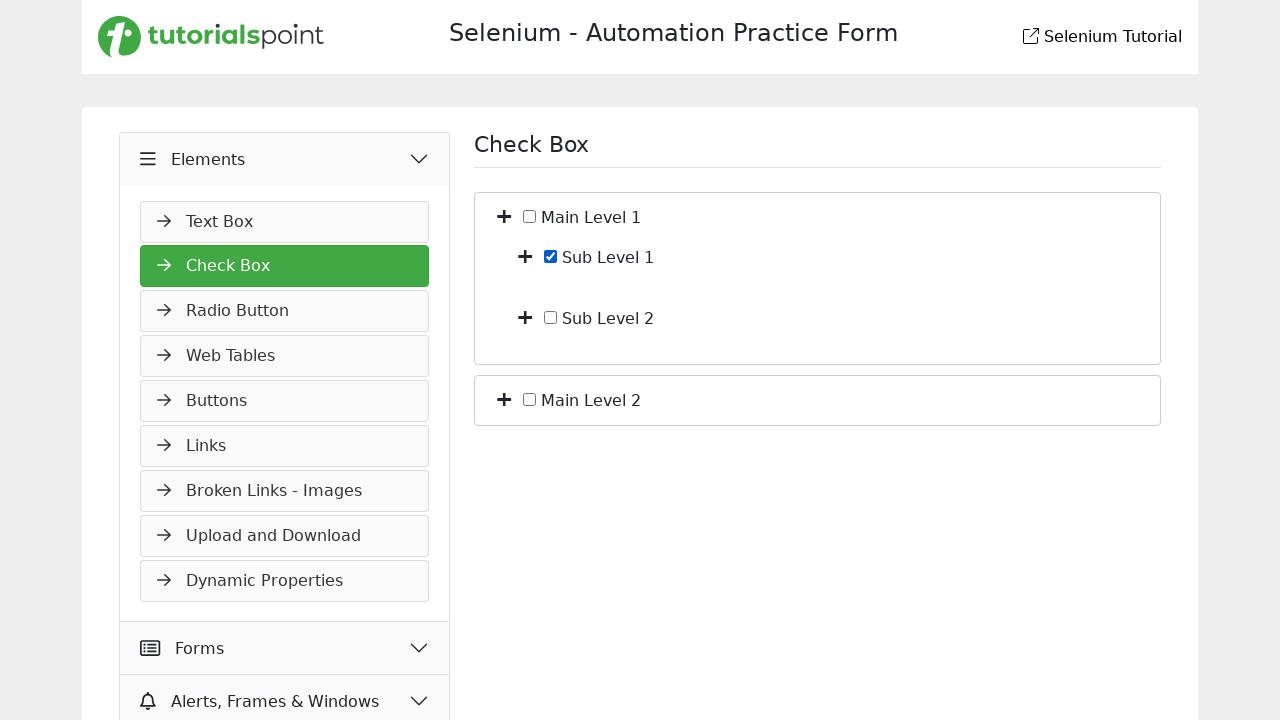

Clicked second checkbox at (551, 317) on #c_bf_2
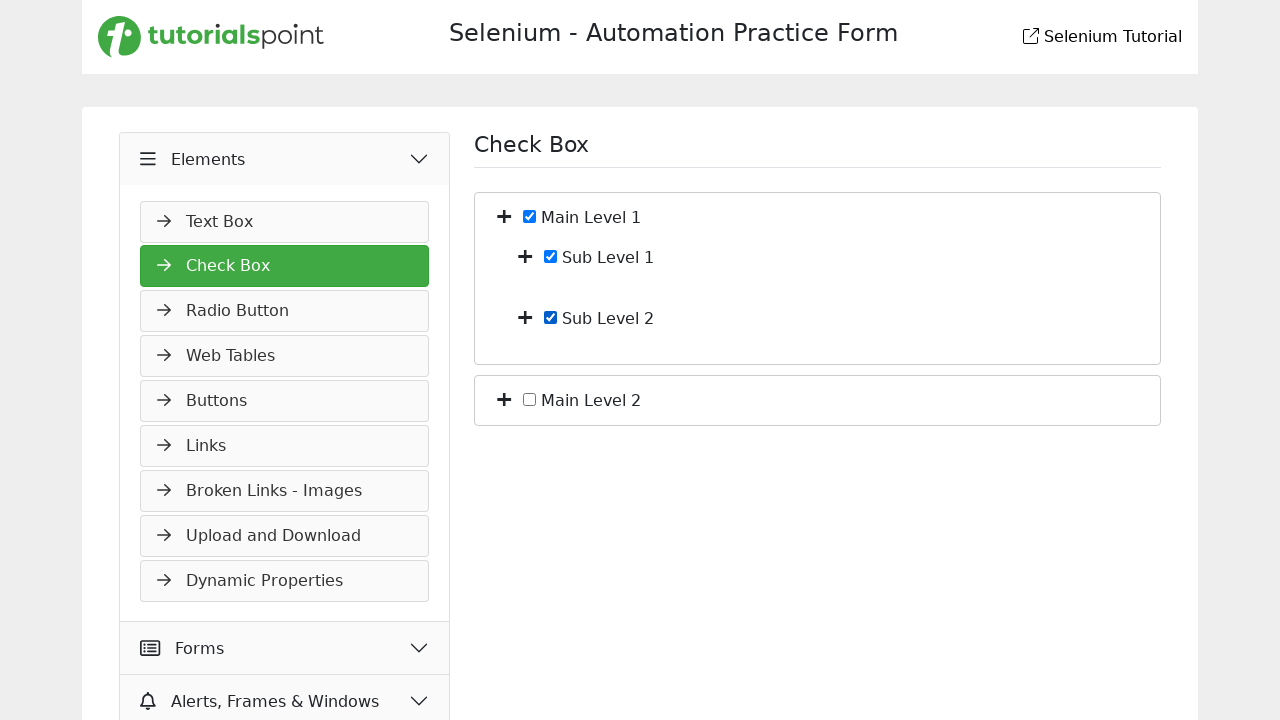

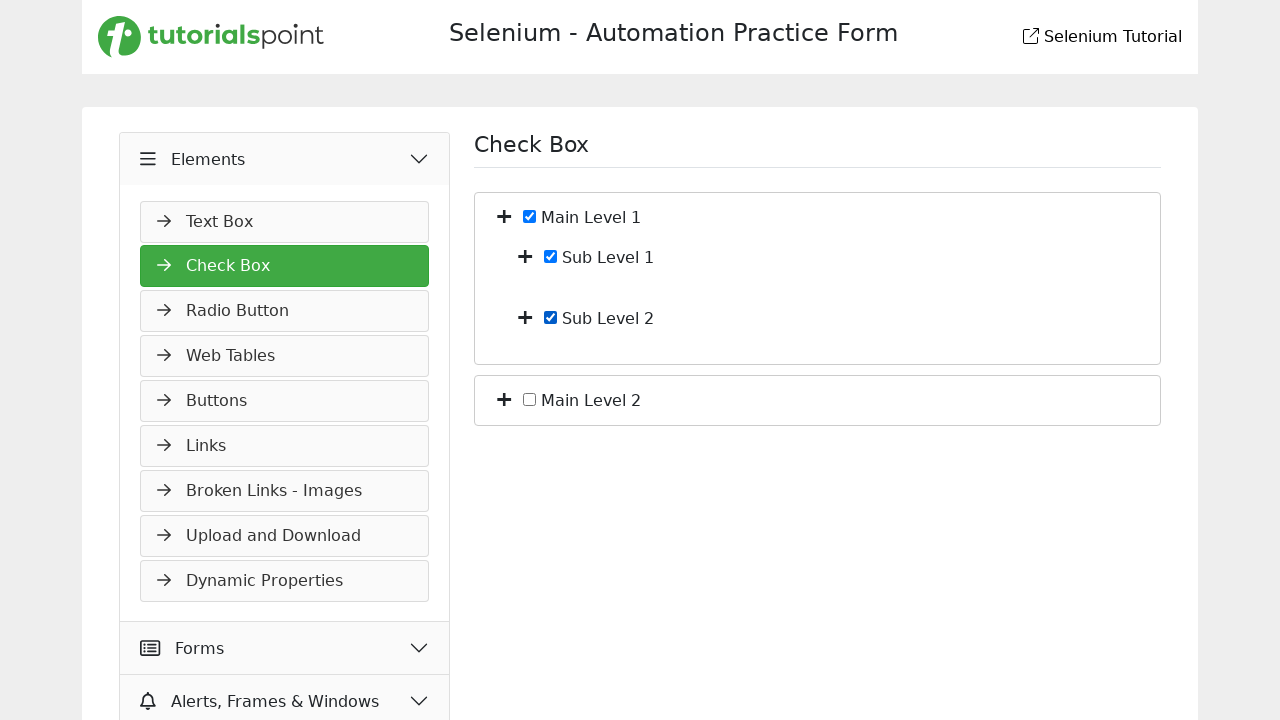